Tests an e-commerce flow by searching for products, adding them to cart, applying a promo code, and completing the checkout process

Starting URL: https://rahulshettyacademy.com/seleniumPractise/#/

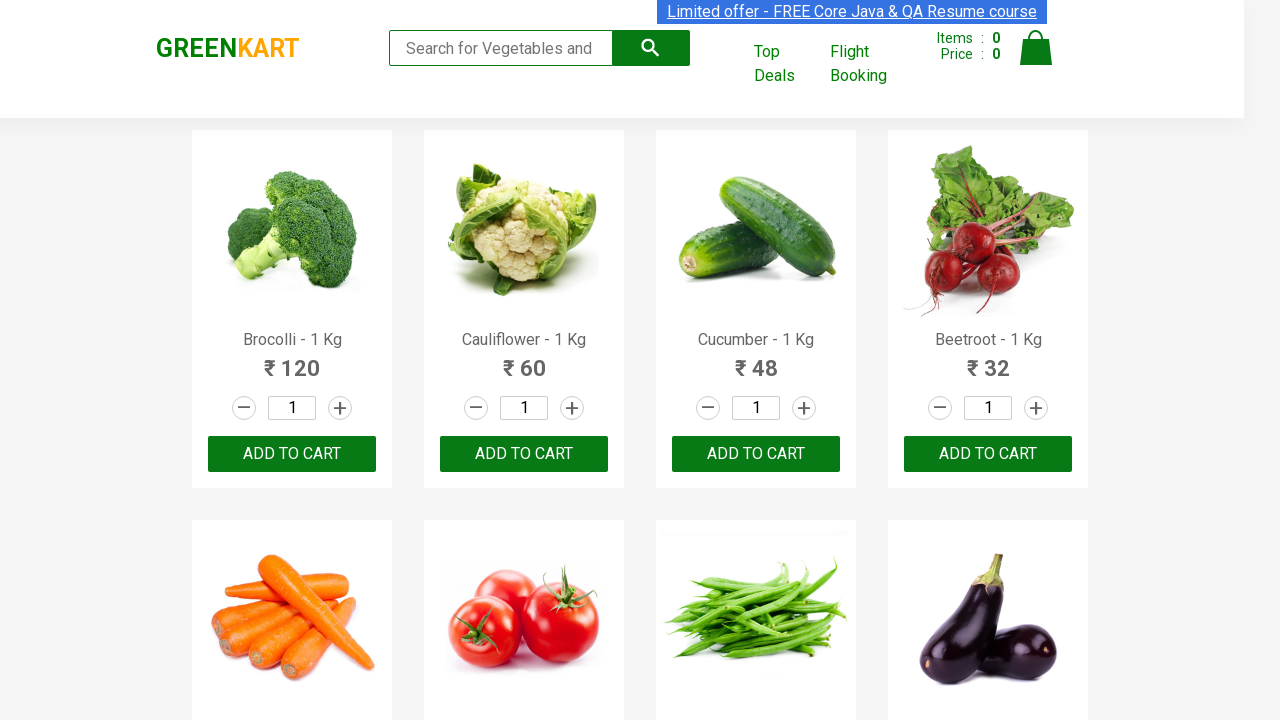

Filled search field with 'ap' to filter products on input[type='search']
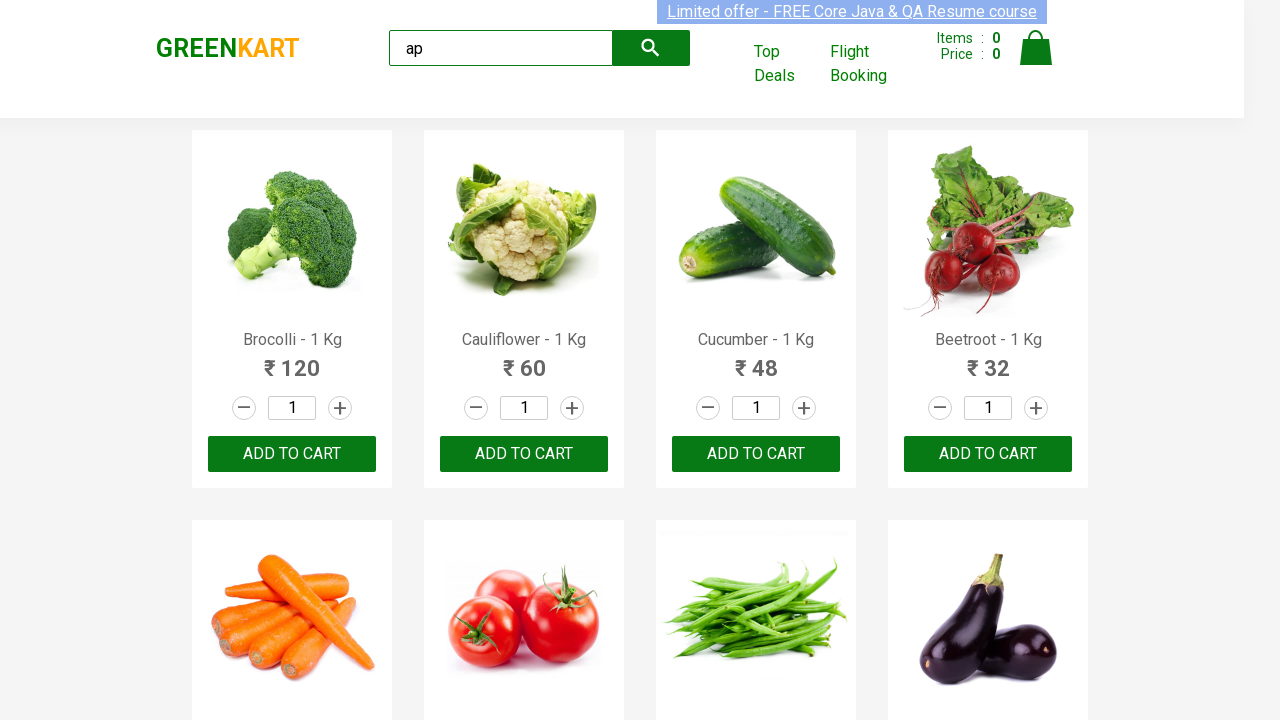

Waited 4 seconds for search results to load
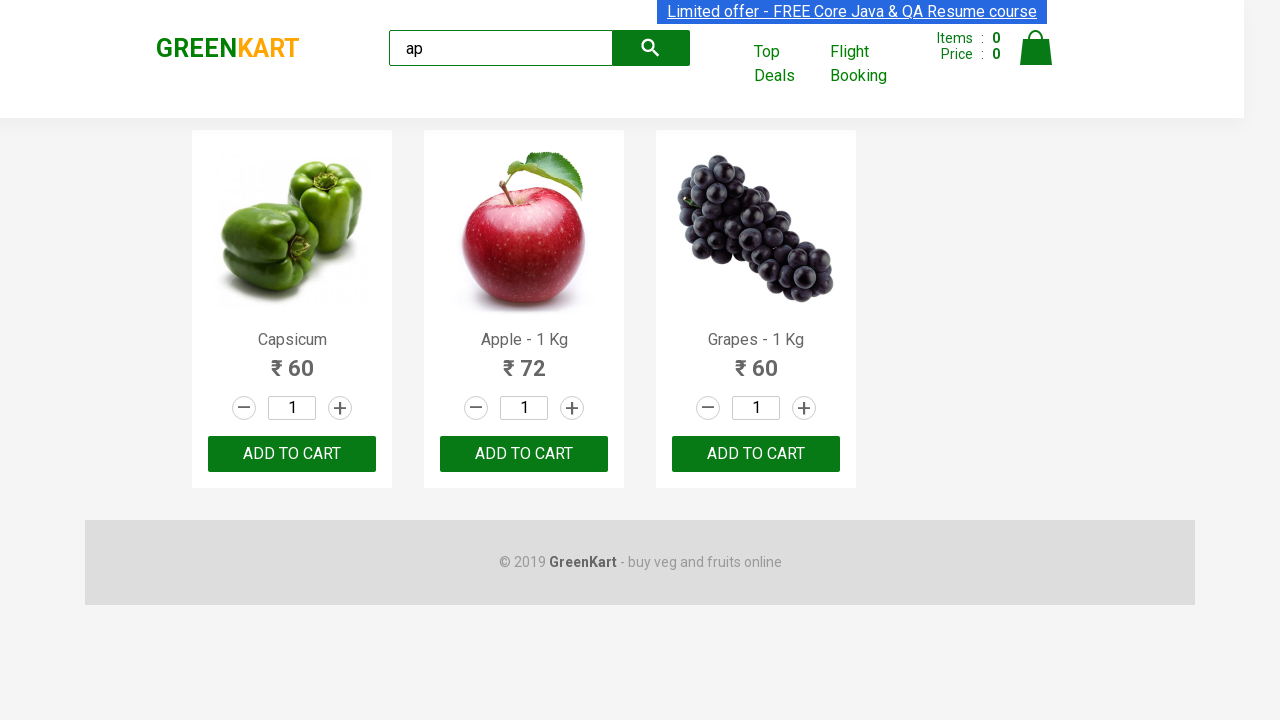

Located 3 products matching search criteria
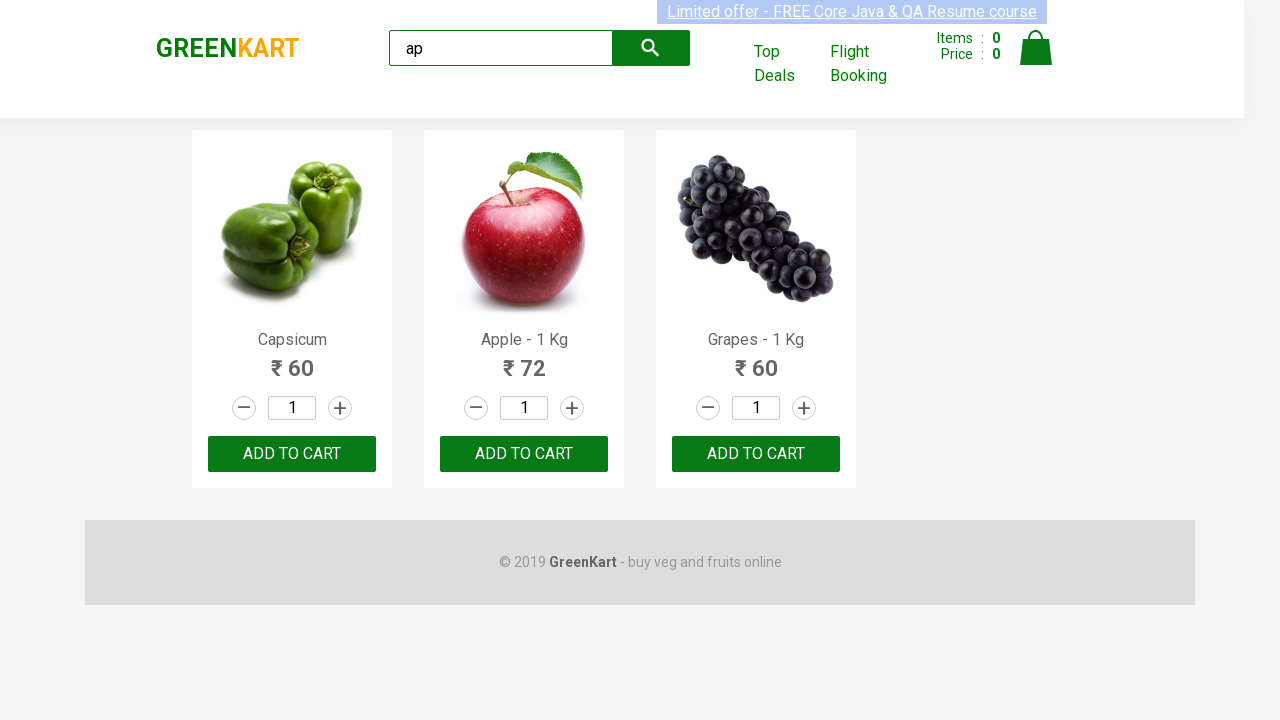

Verified that exactly 3 products are displayed
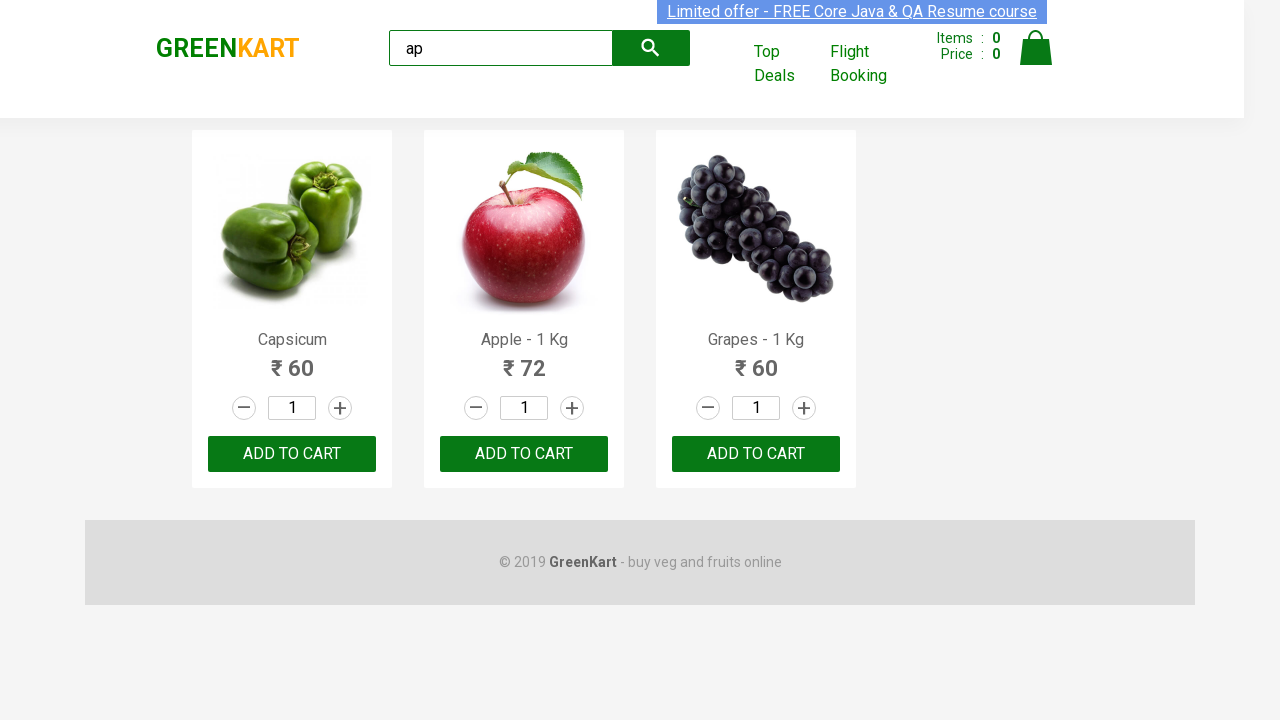

Found 3 'Add to Cart' buttons
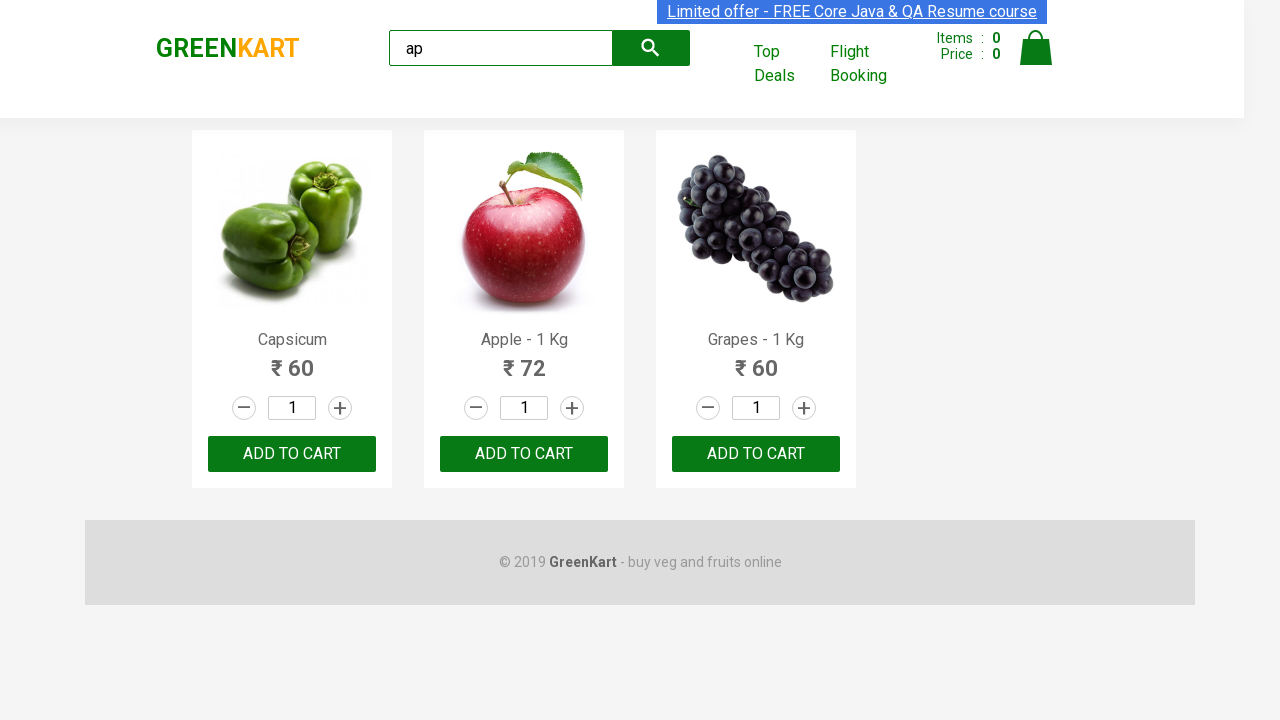

Clicked 'Add to Cart' button for product 1 at (292, 454) on div[class='product-action'] button >> nth=0
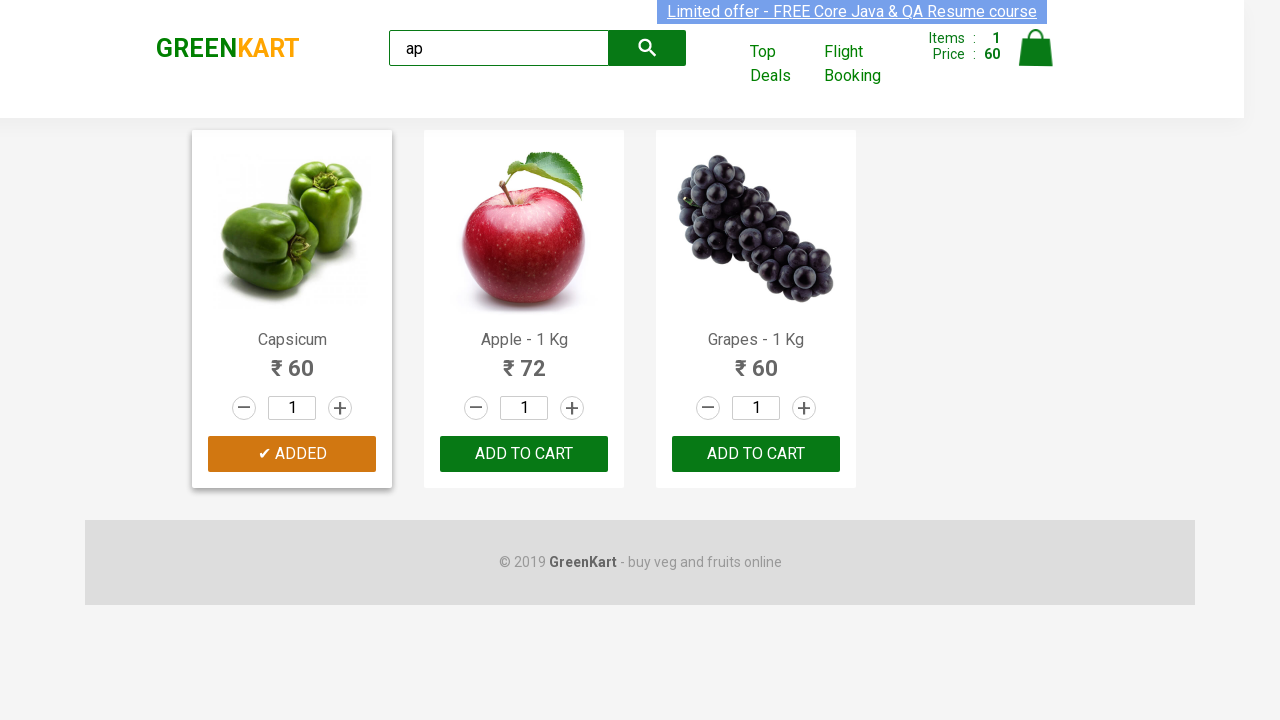

Clicked 'Add to Cart' button for product 2 at (524, 454) on div[class='product-action'] button >> nth=1
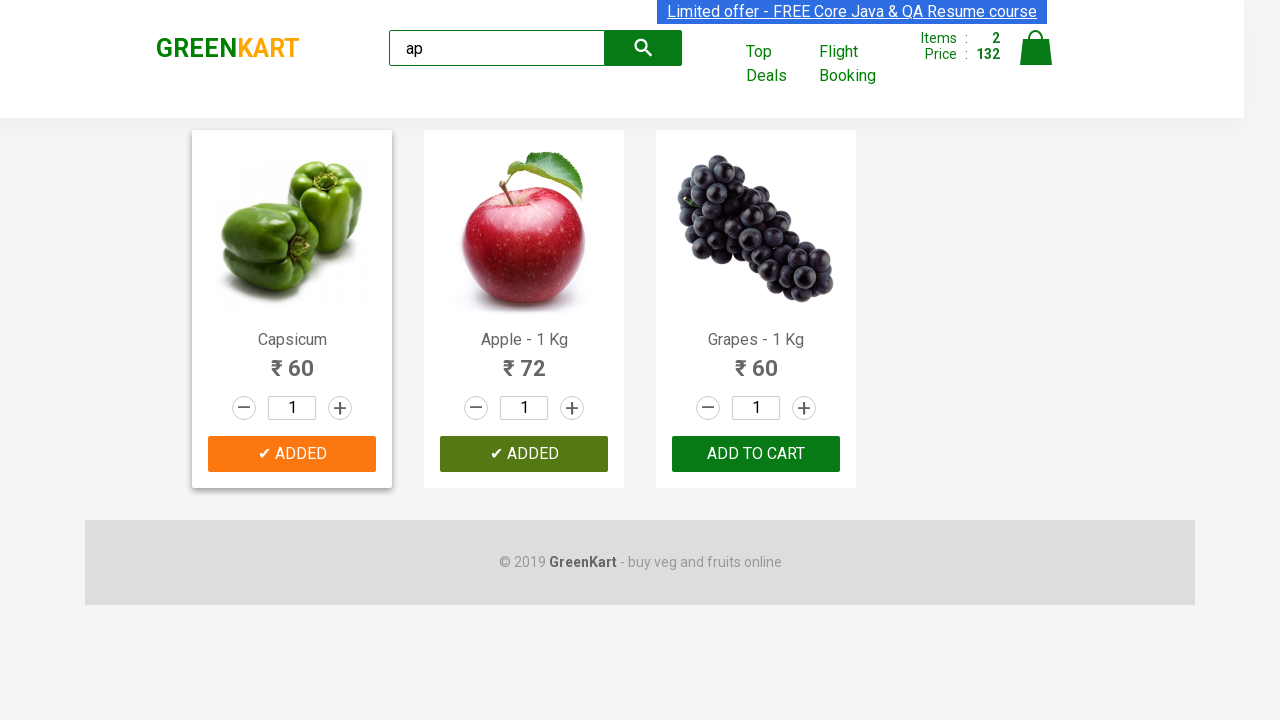

Clicked 'Add to Cart' button for product 3 at (756, 454) on div[class='product-action'] button >> nth=2
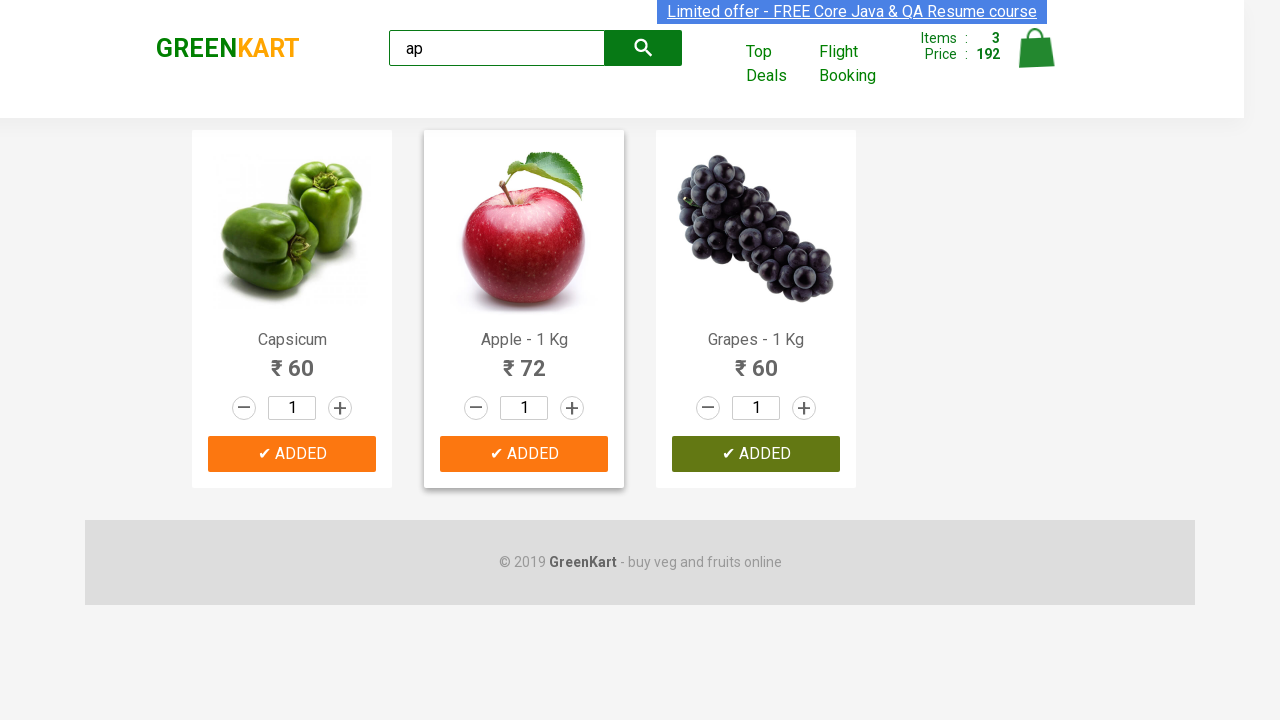

Clicked cart icon to open shopping cart at (1036, 48) on img[alt='Cart']
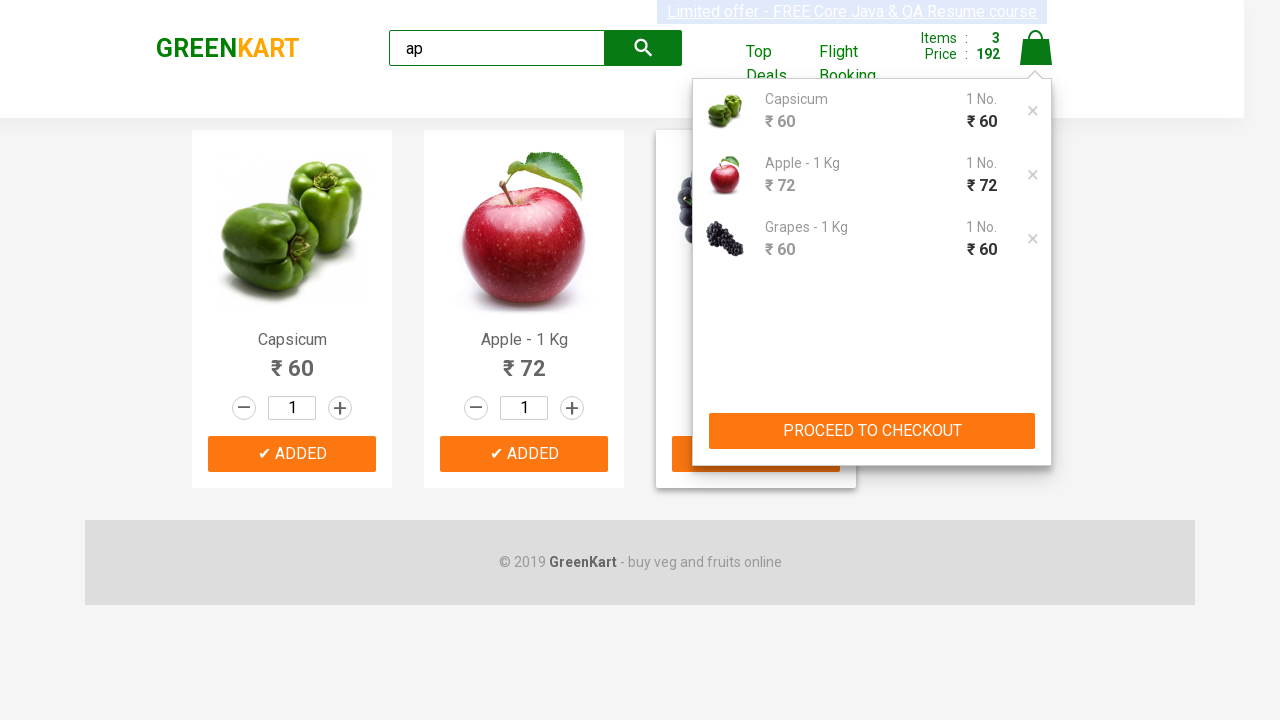

Clicked 'PROCEED TO CHECKOUT' button at (872, 431) on xpath=//button[text()='PROCEED TO CHECKOUT']
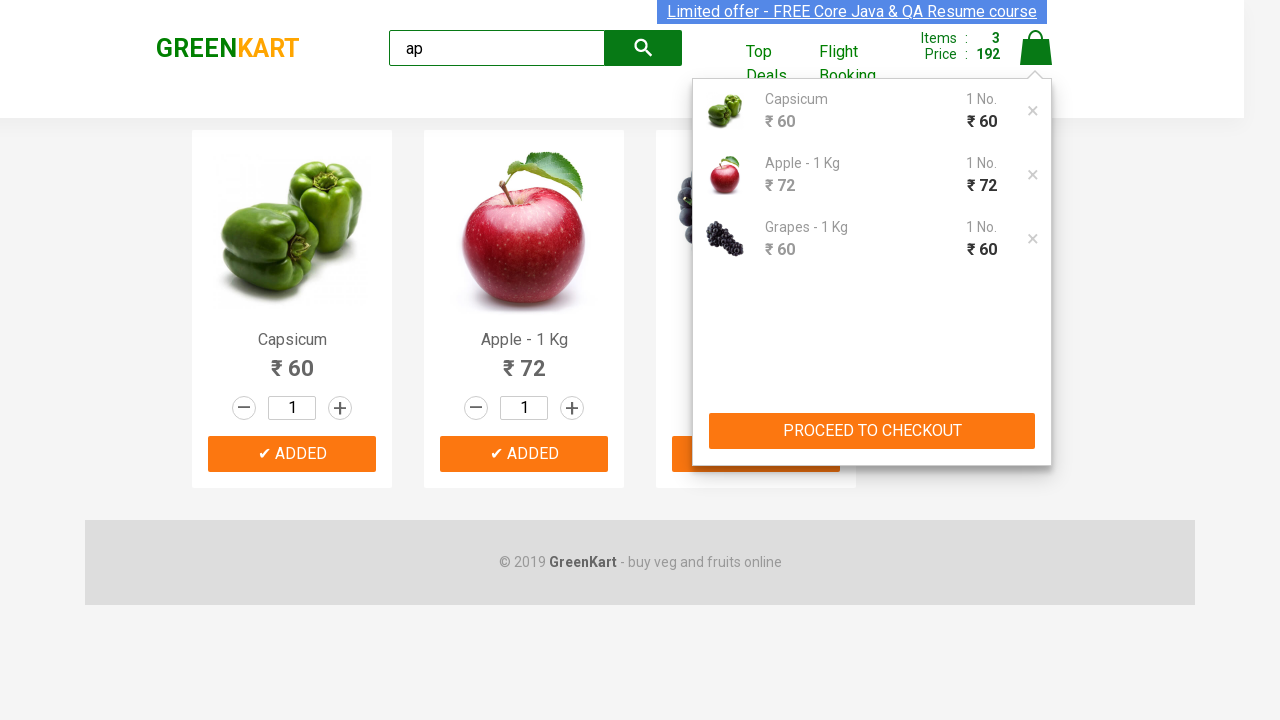

Entered promo code 'rahulshettyacademy' on .promoCode
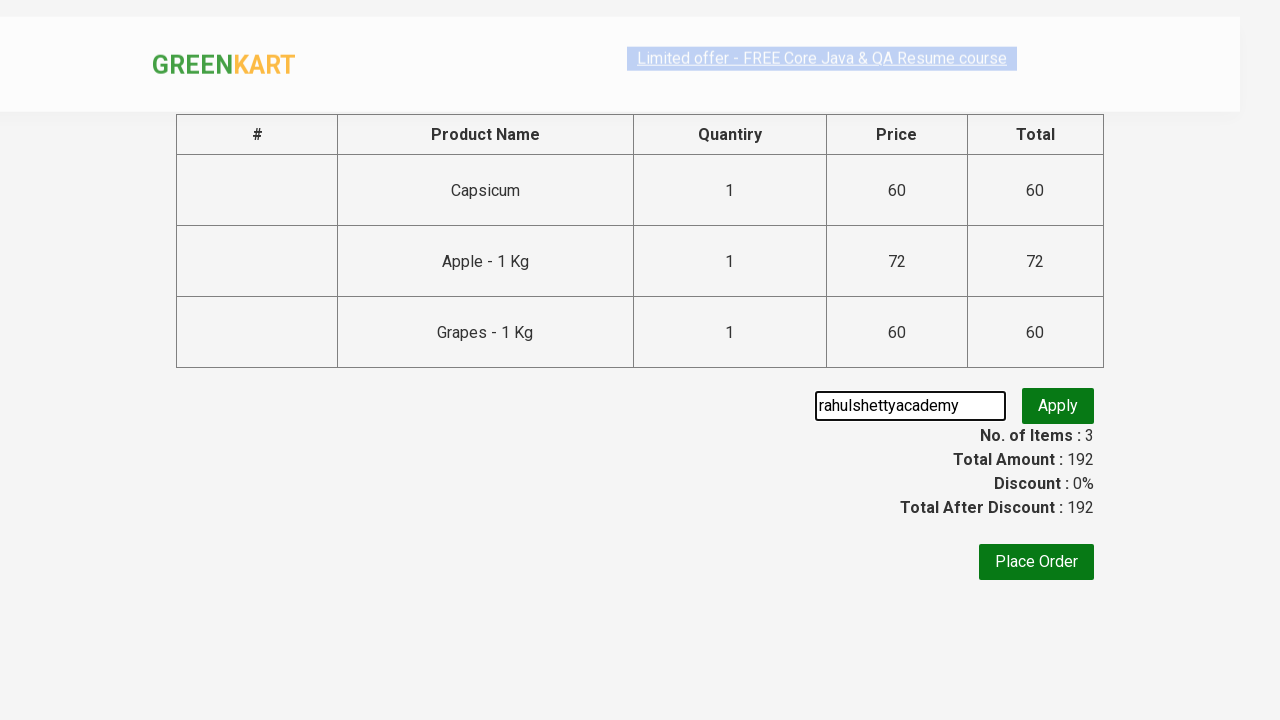

Clicked button to apply promo code at (1058, 406) on .promoBtn
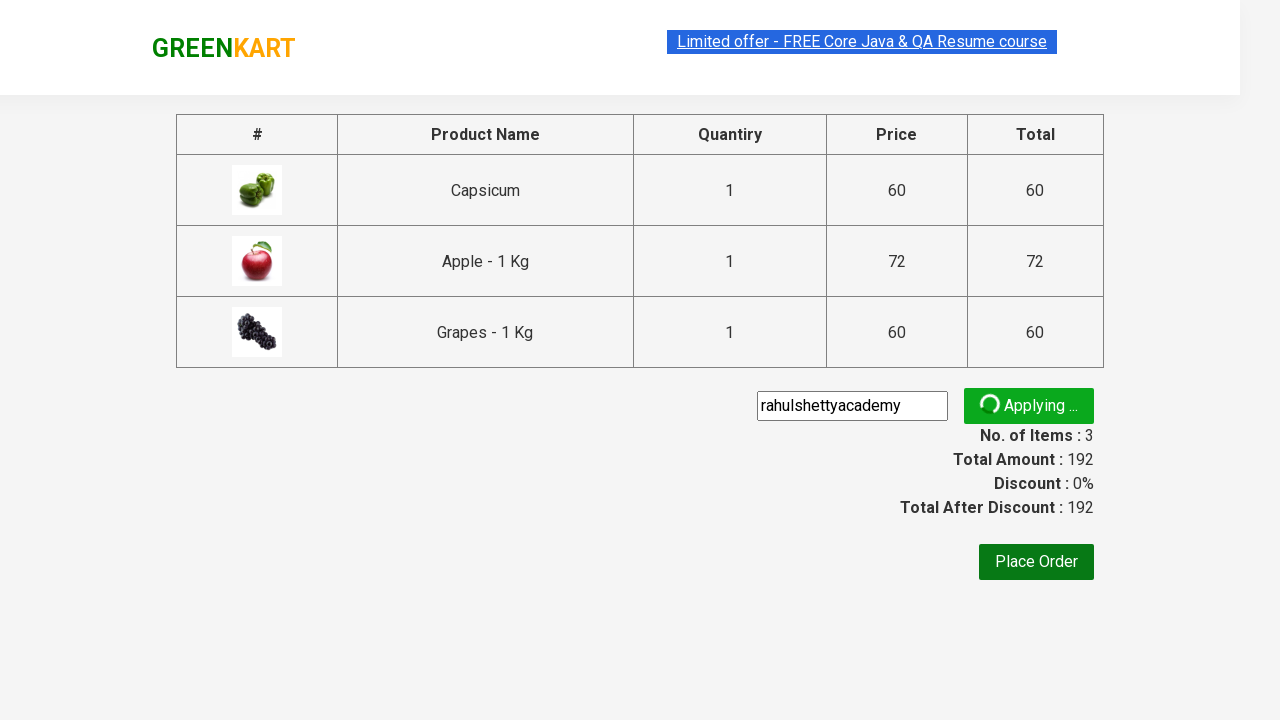

Promo code applied successfully - promo info message displayed
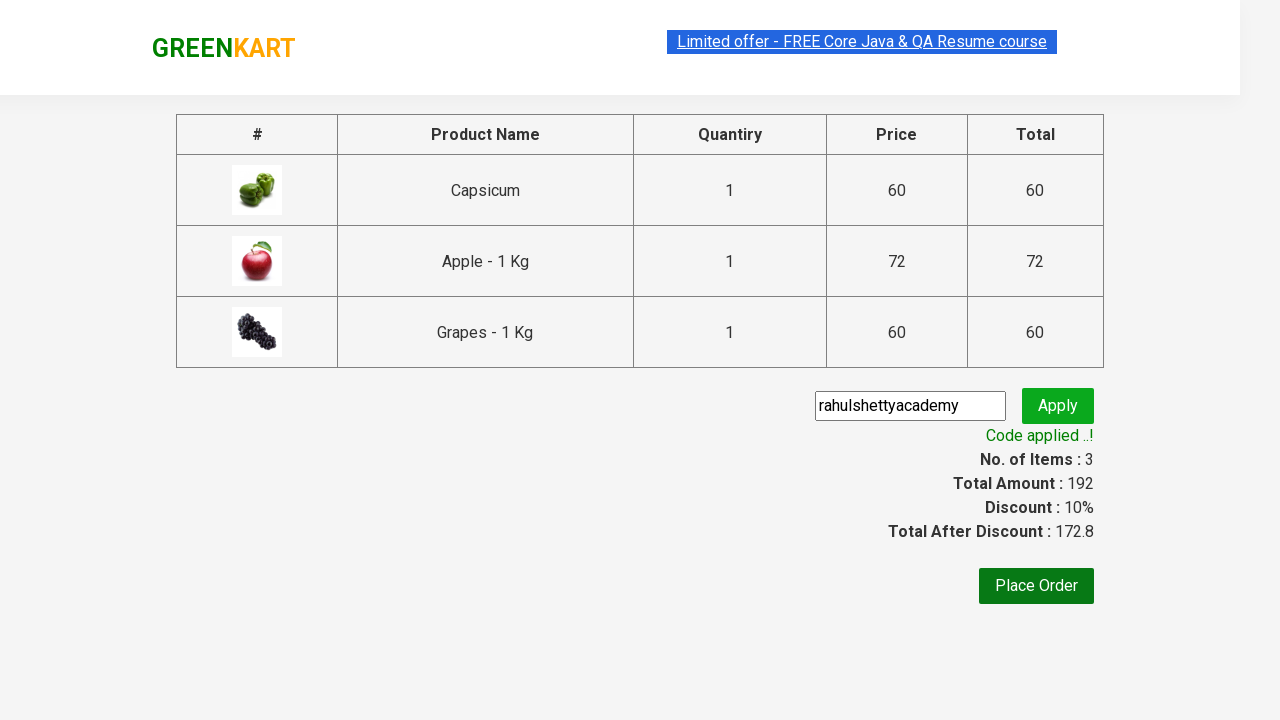

Retrieved promo message: Code applied ..!
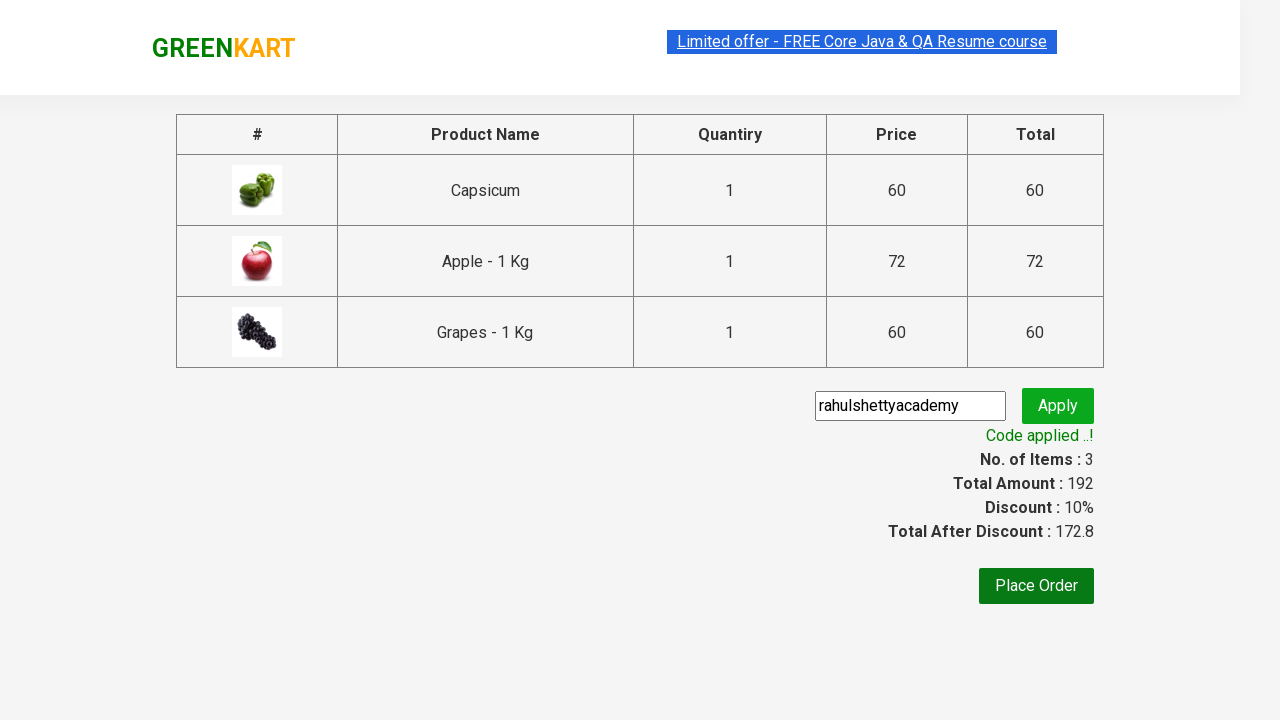

Clicked 'Place Order' button at (1036, 586) on xpath=//button[text()='Place Order']
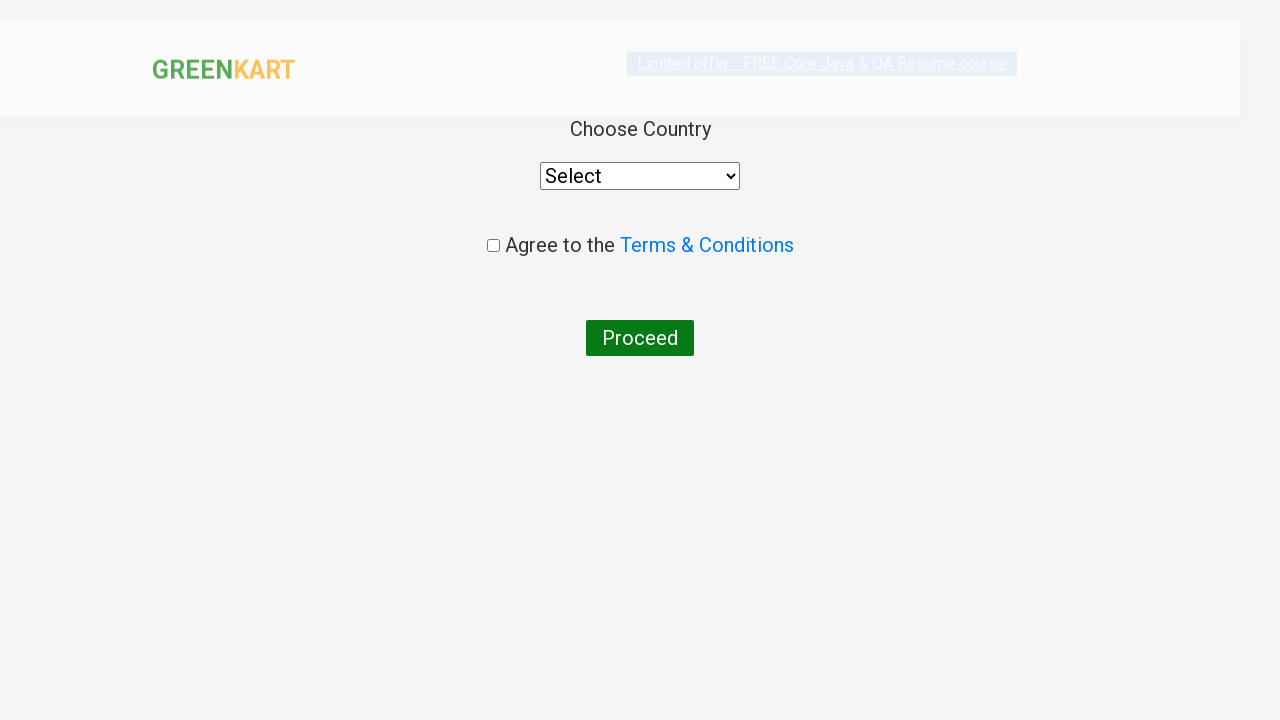

Selected 'India' from country dropdown on div[class='wrapperTwo'] div select
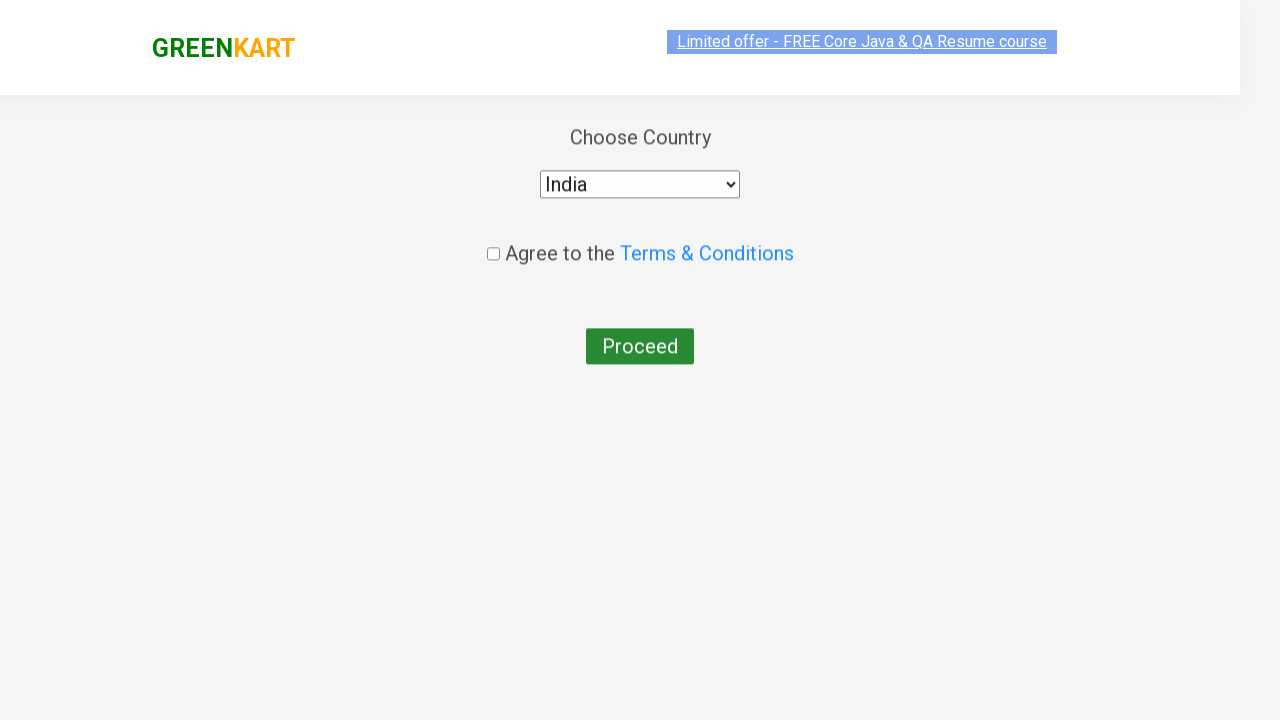

Checked the agreement checkbox at (493, 246) on xpath=//input[@type='checkbox']
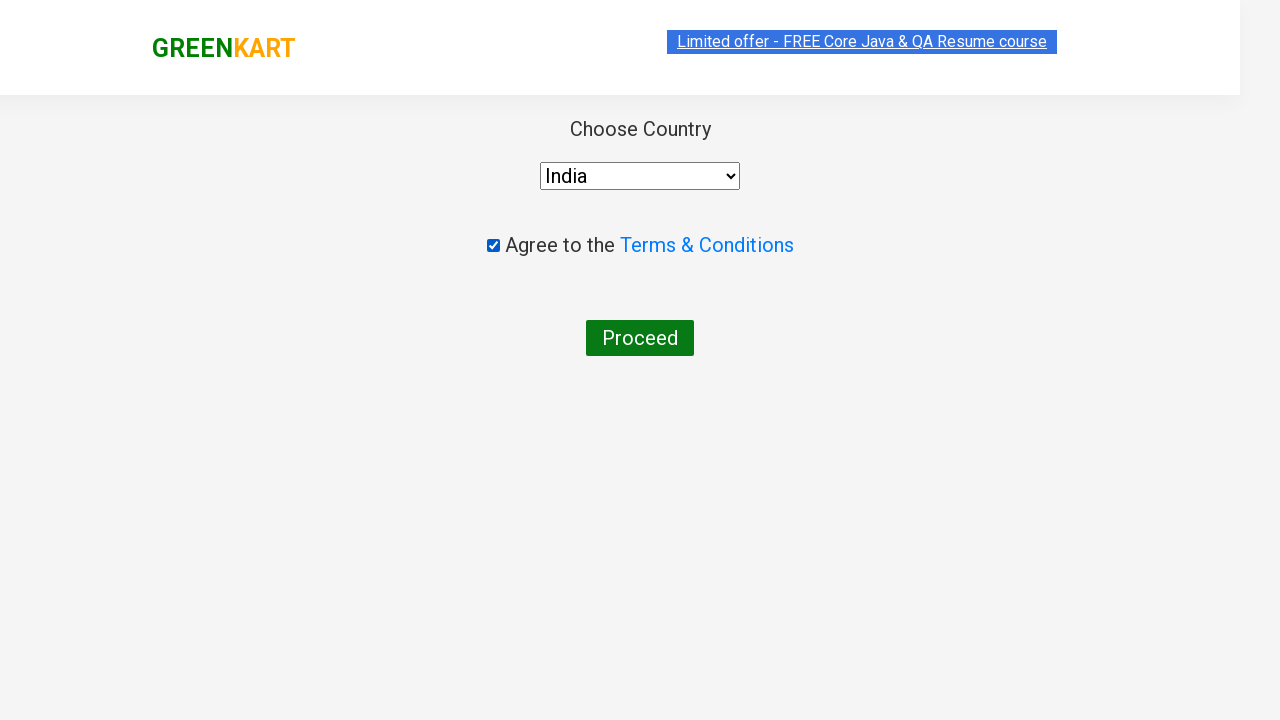

Clicked 'Proceed' button to complete purchase at (640, 338) on xpath=//button[normalize-space()='Proceed']
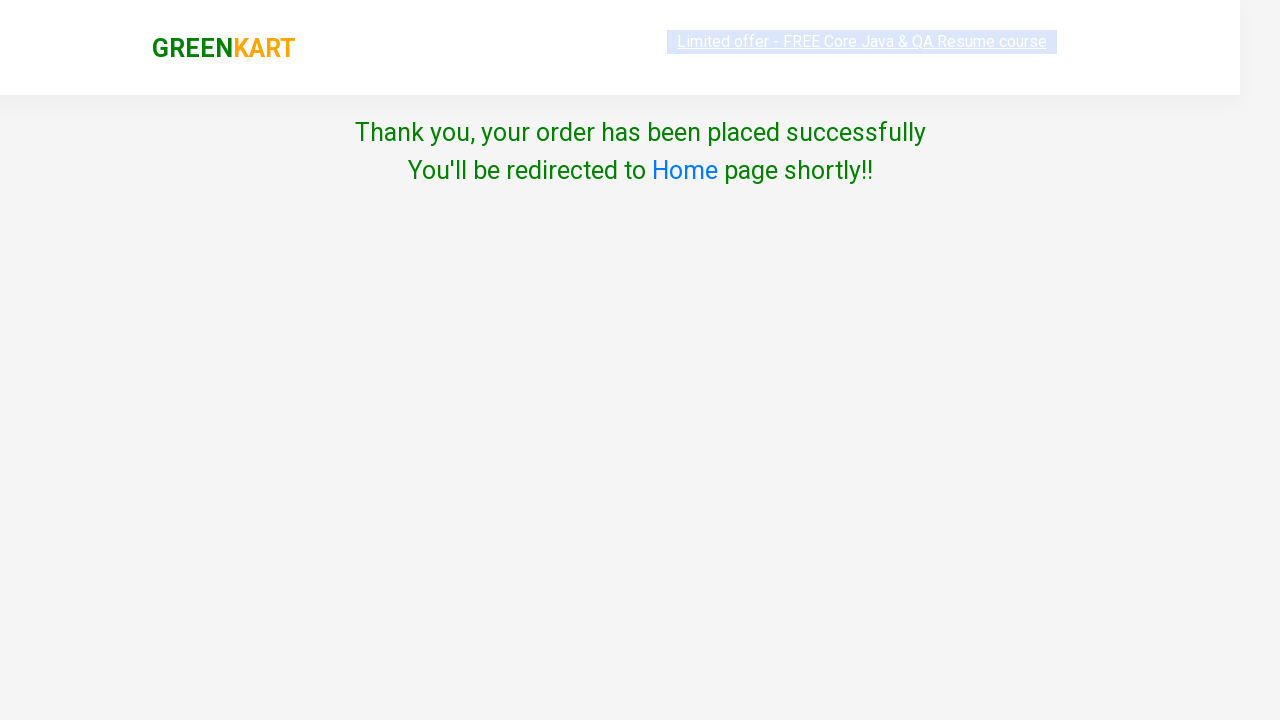

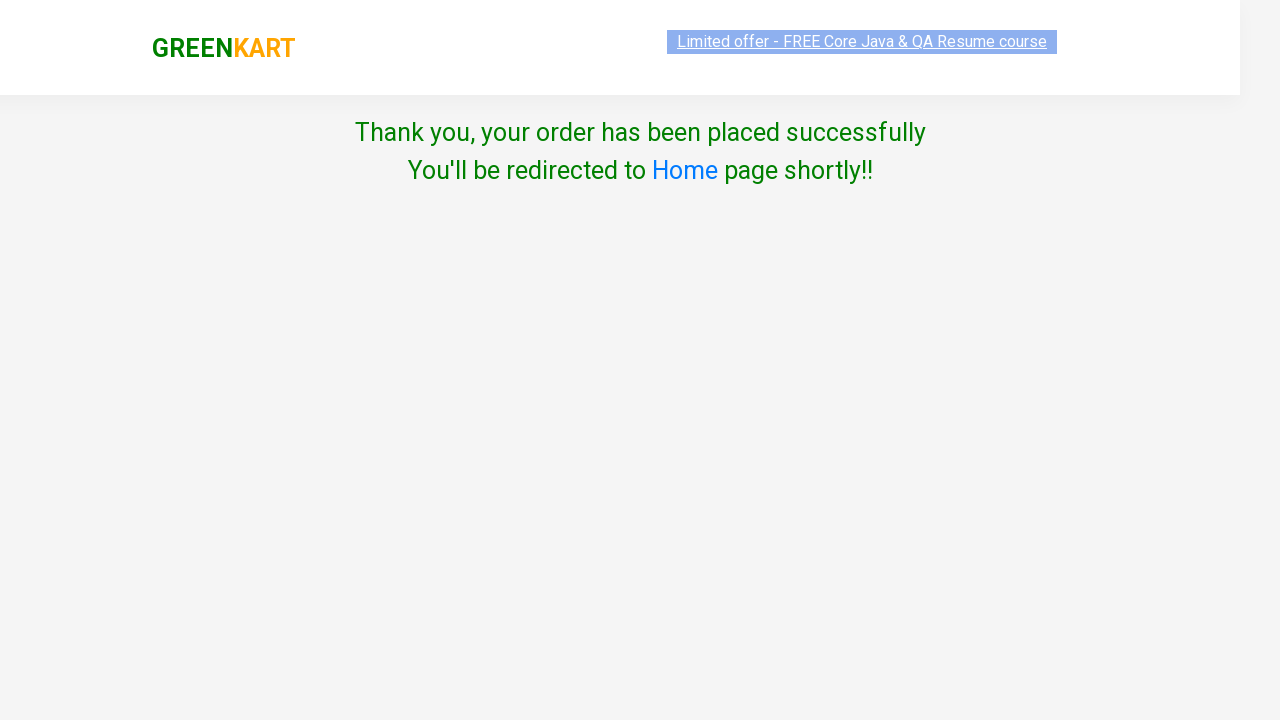